Navigates to the Jobs page by clicking the jobs menu item and verifies page title

Starting URL: https://alchemy.hguy.co/jobs/

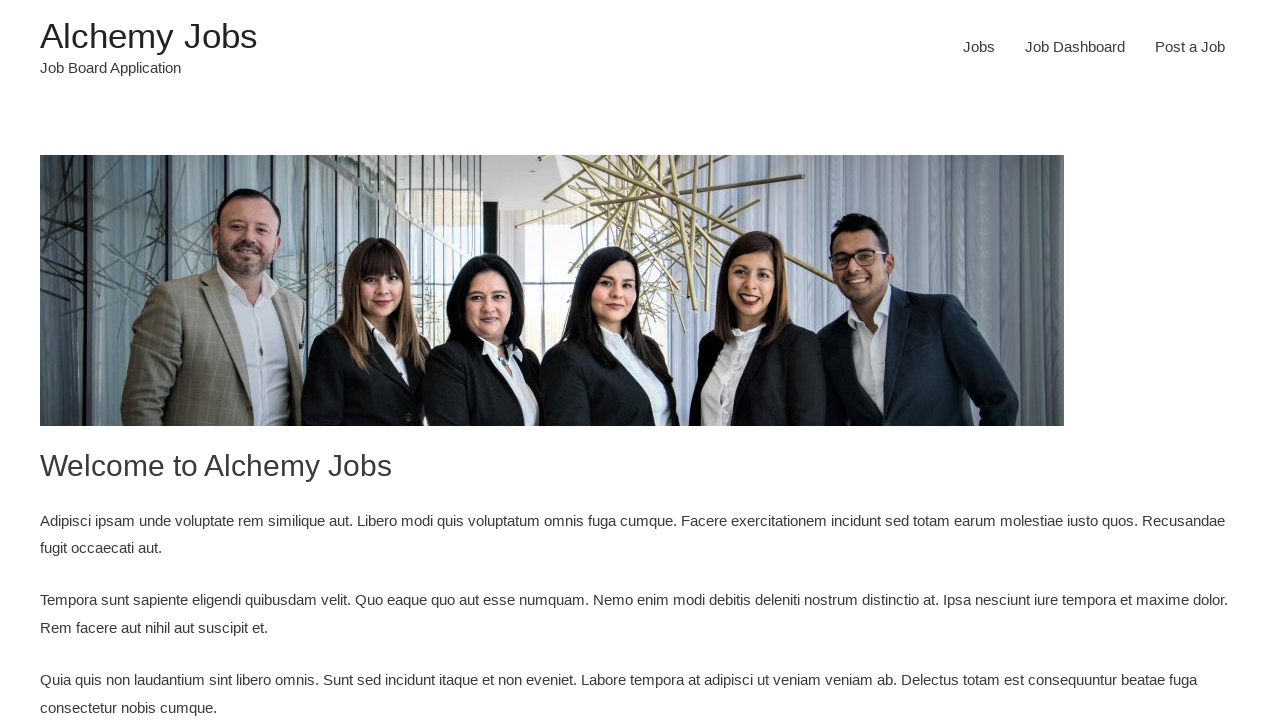

Clicked Jobs menu item at (979, 47) on xpath=//*[@id="menu-item-24"]/a
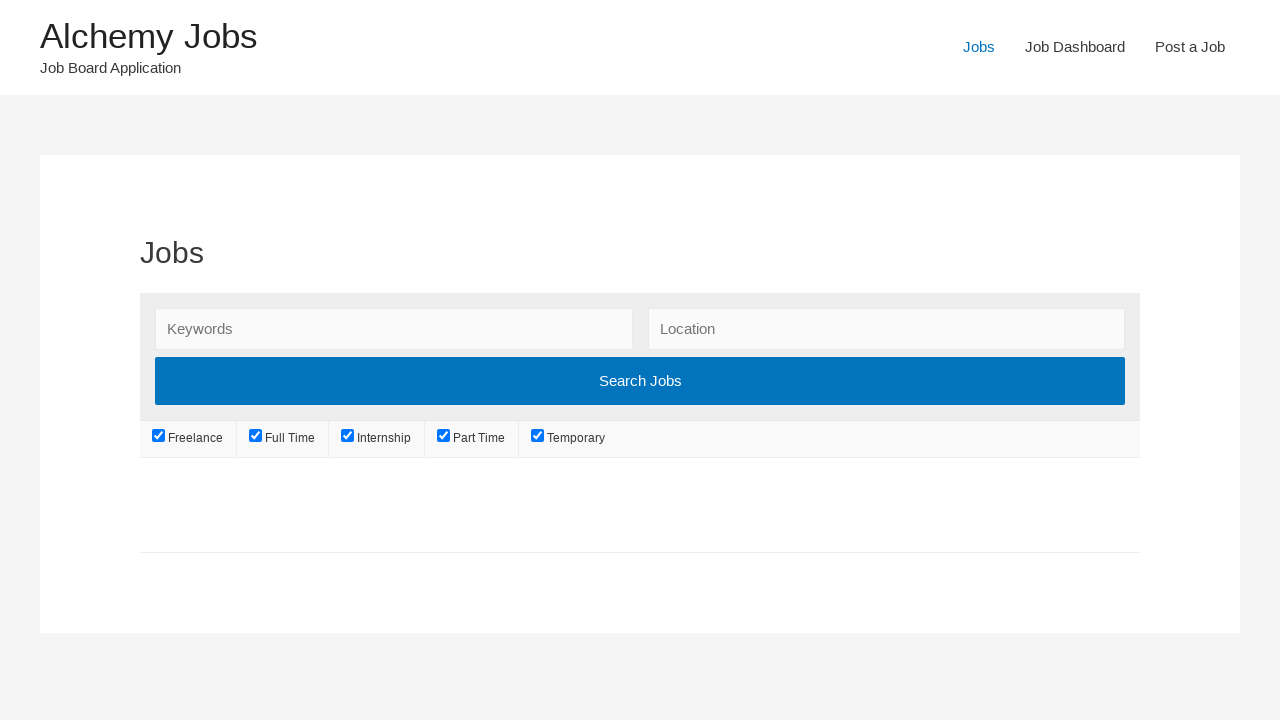

Page load state completed
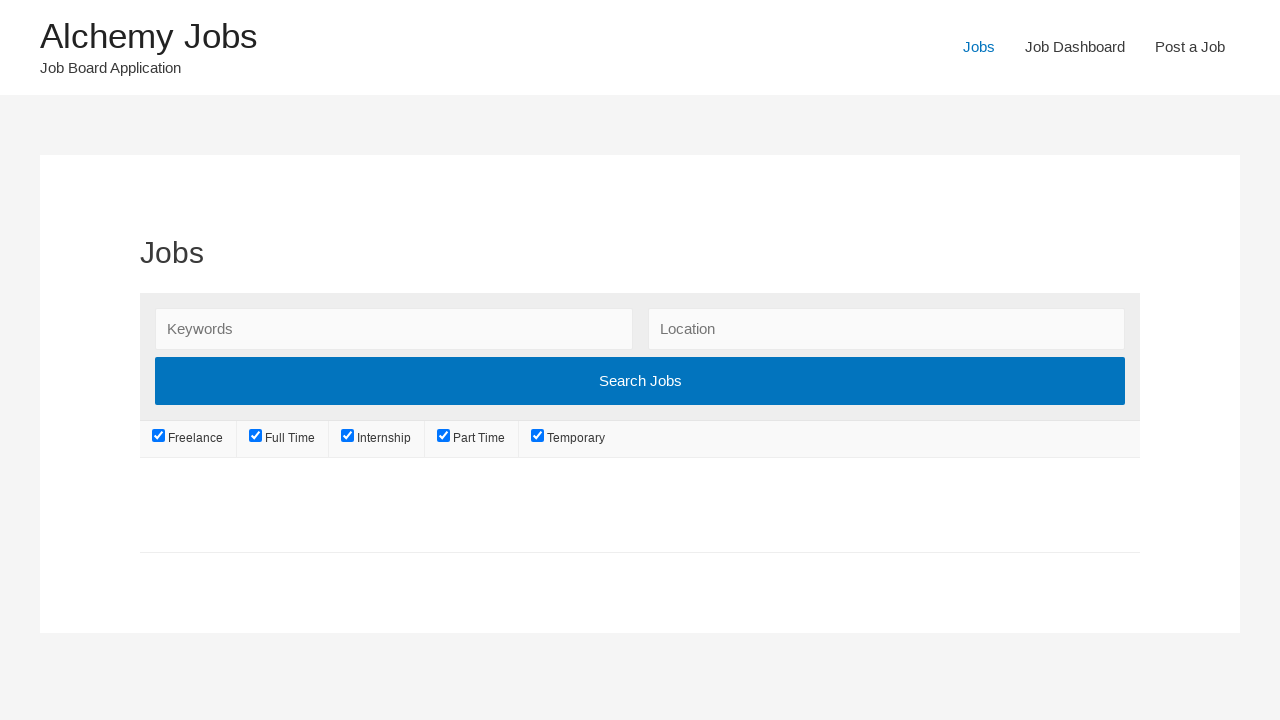

Retrieved page title: 'Jobs – Alchemy Jobs'
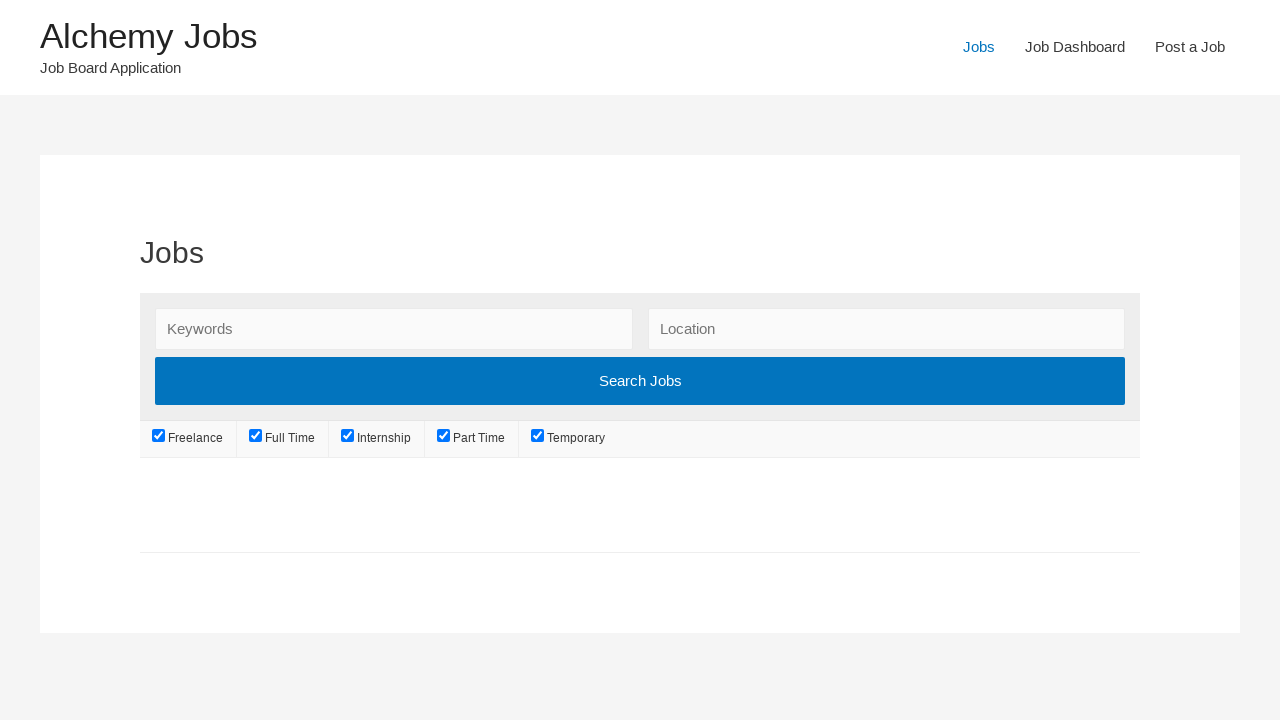

Verified page title contains 'Jobs'
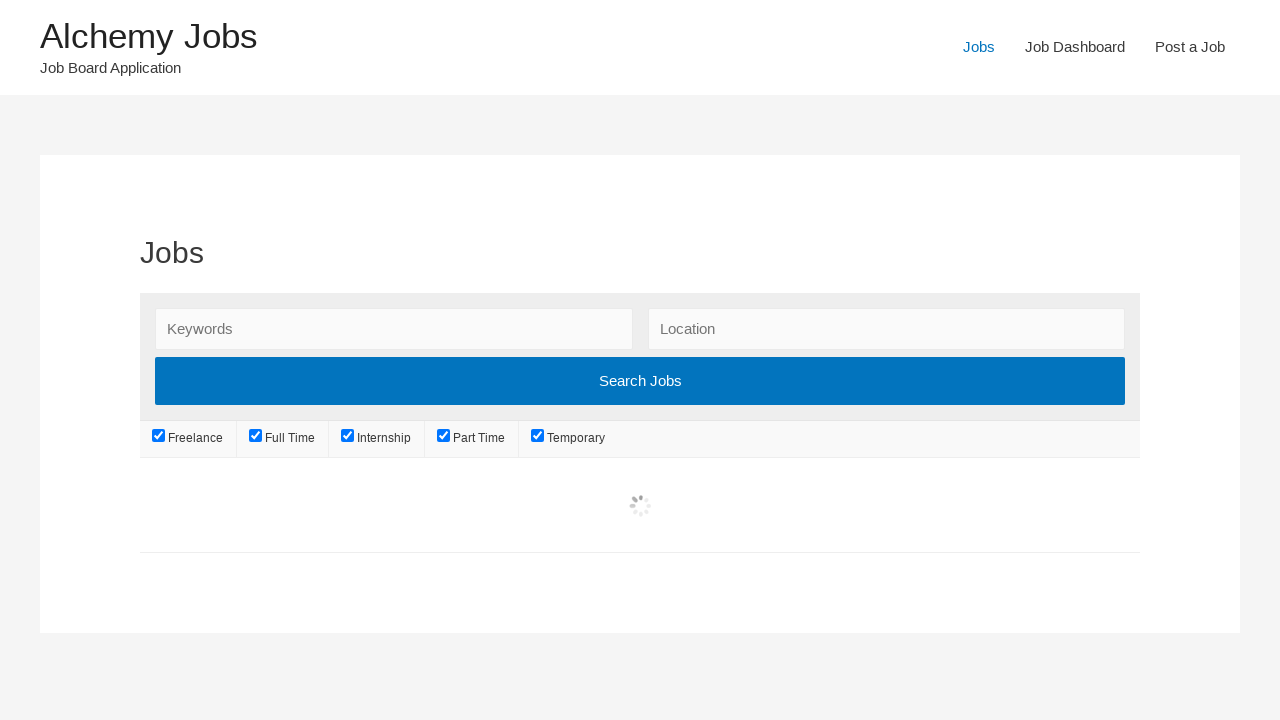

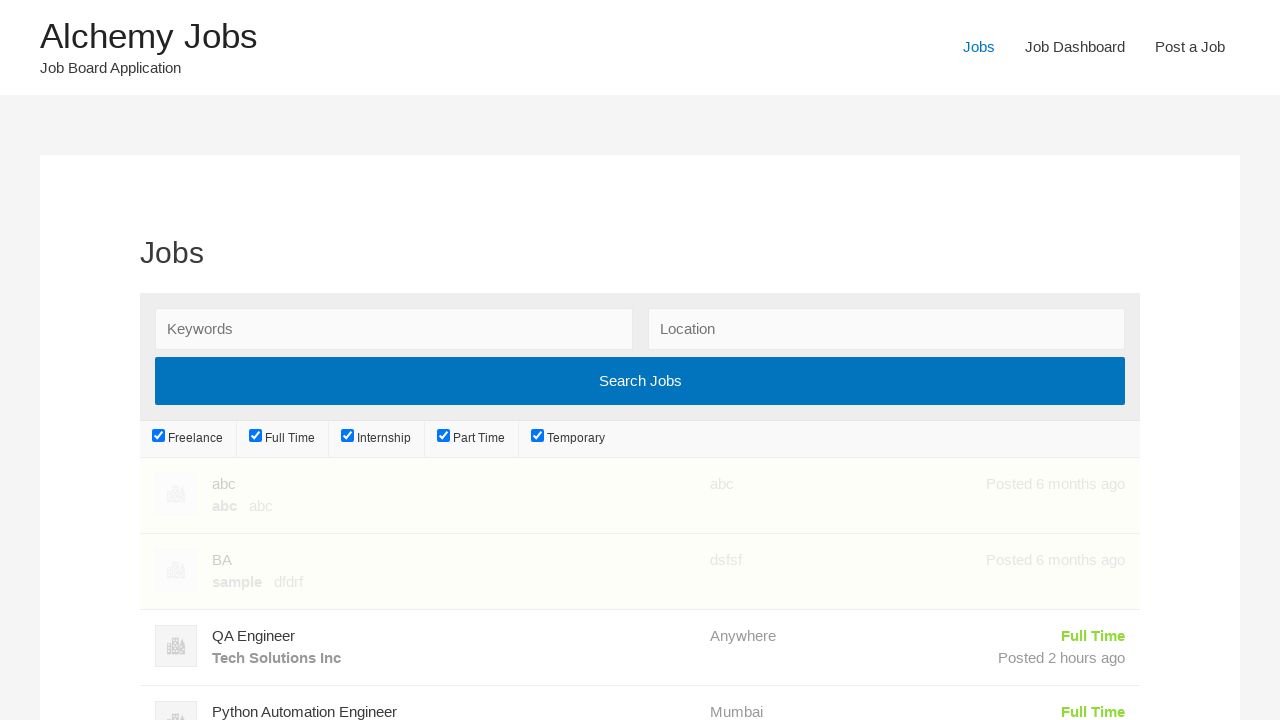